Navigates to the WebdriverIO website and retrieves text content from all h3 heading elements on the page

Starting URL: https://webdriver.io

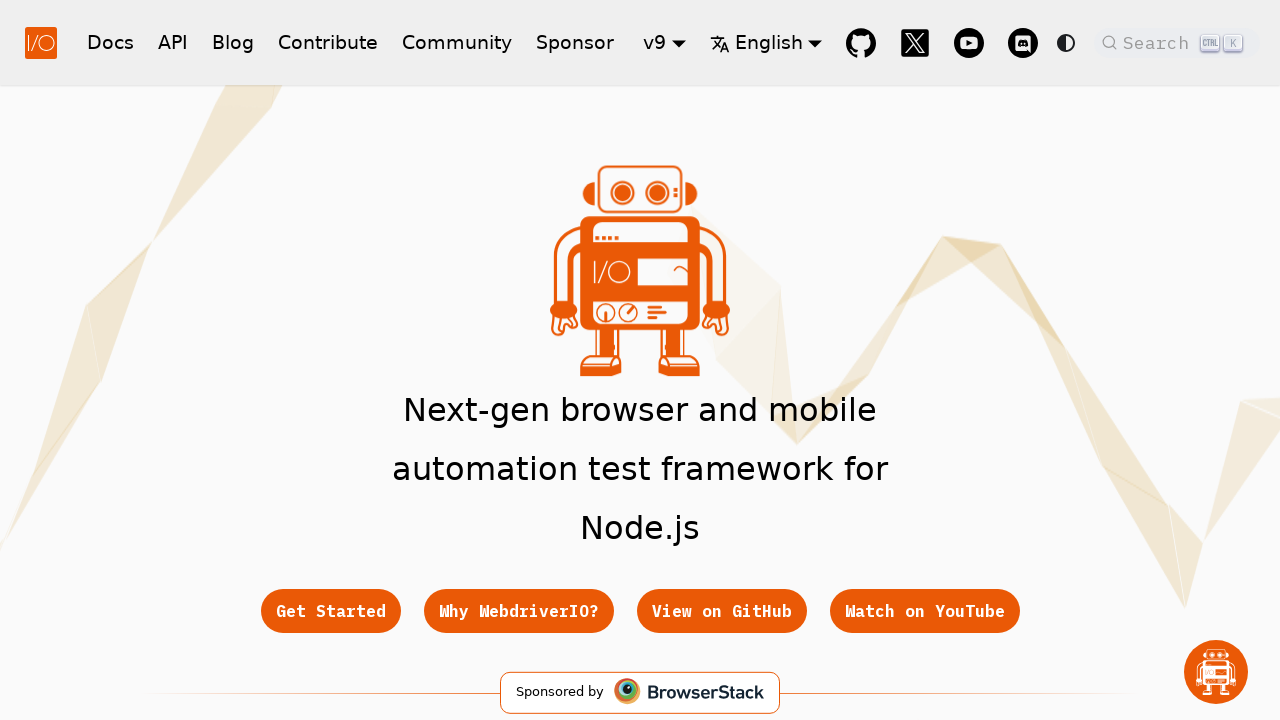

Waited for h3 elements to load on WebdriverIO website
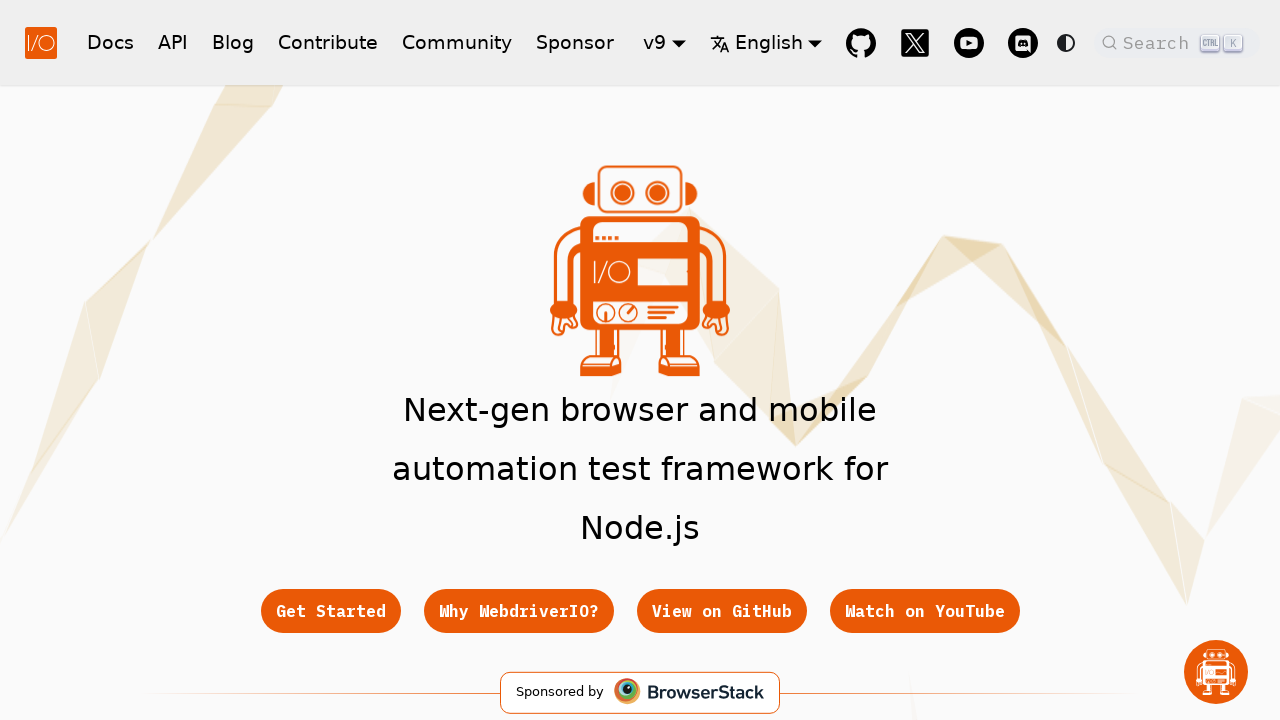

Retrieved all h3 heading elements from the page
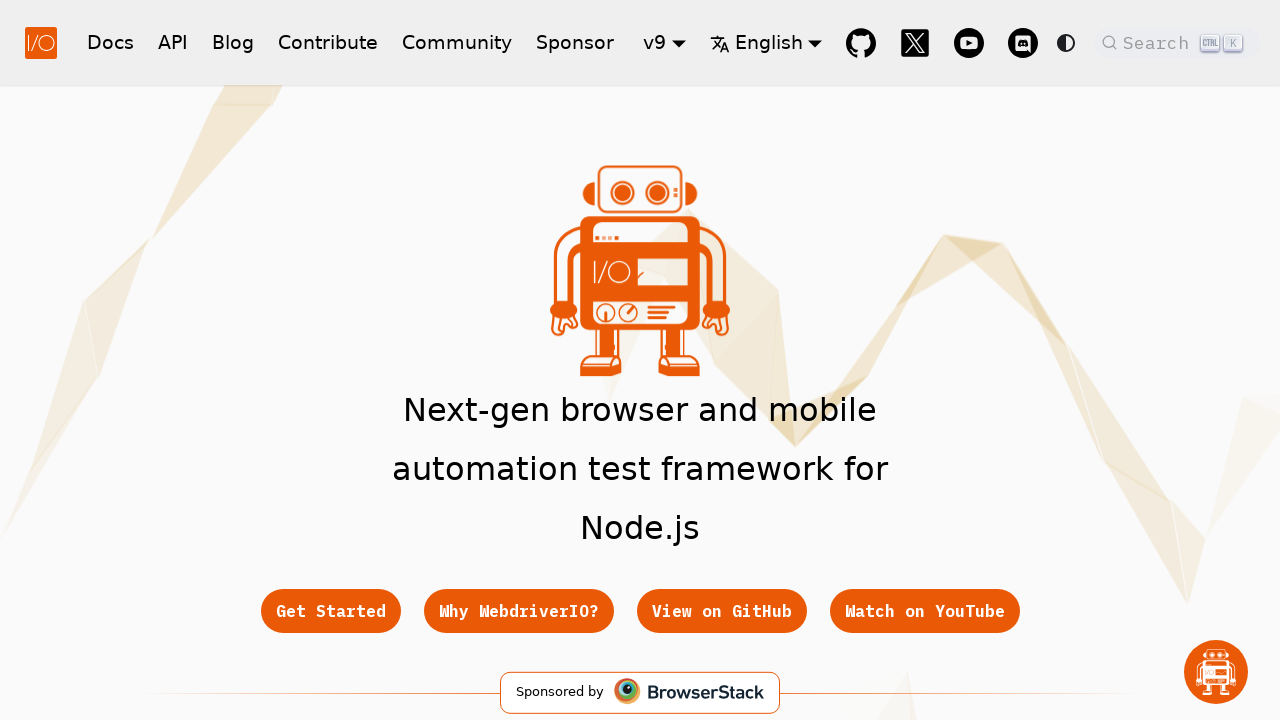

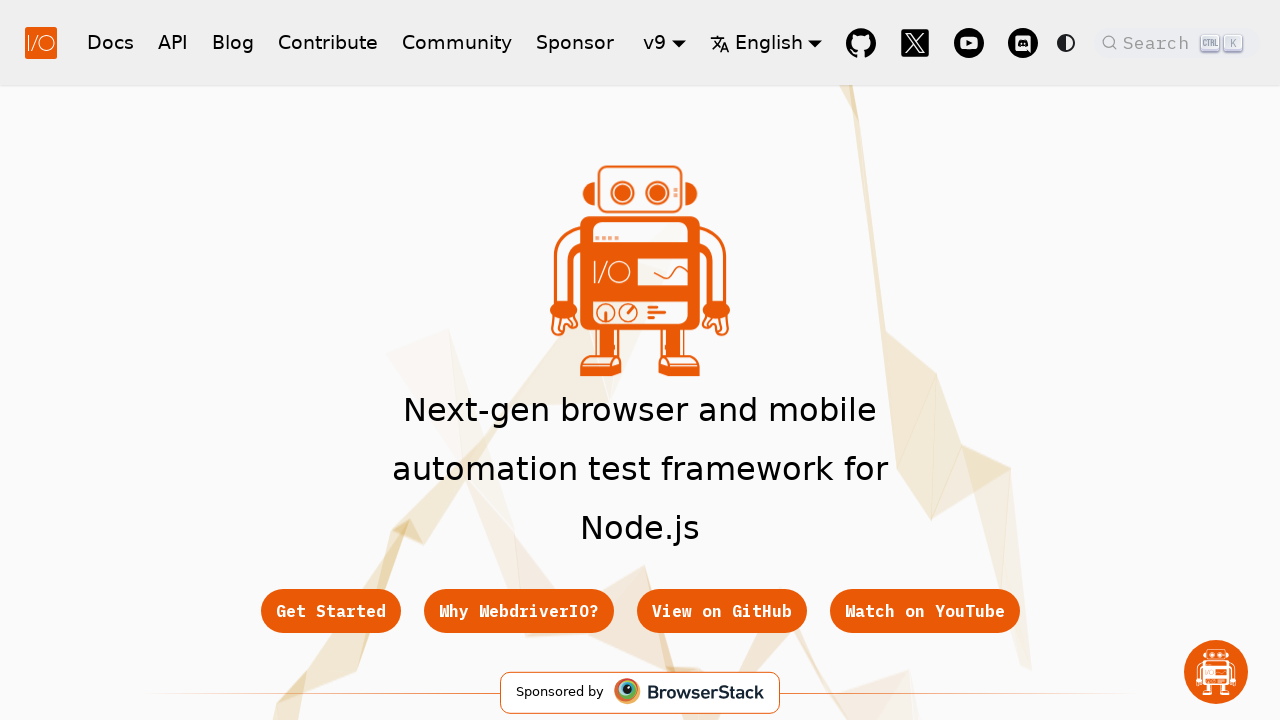